Tests the registrant search functionality by selecting a category dropdown, entering a city, and submitting a search on the RECO registrant search website.

Starting URL: https://registrantsearch.reco.on.ca/

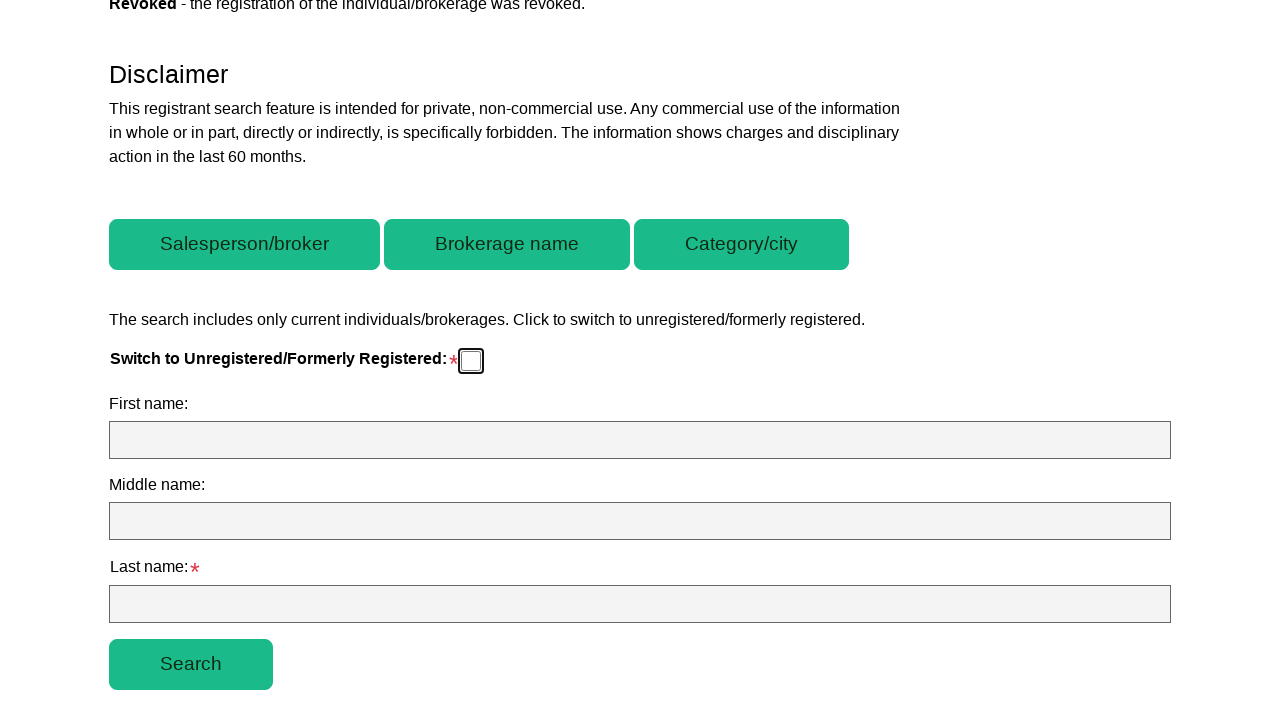

Waited for category dropdown button to be visible
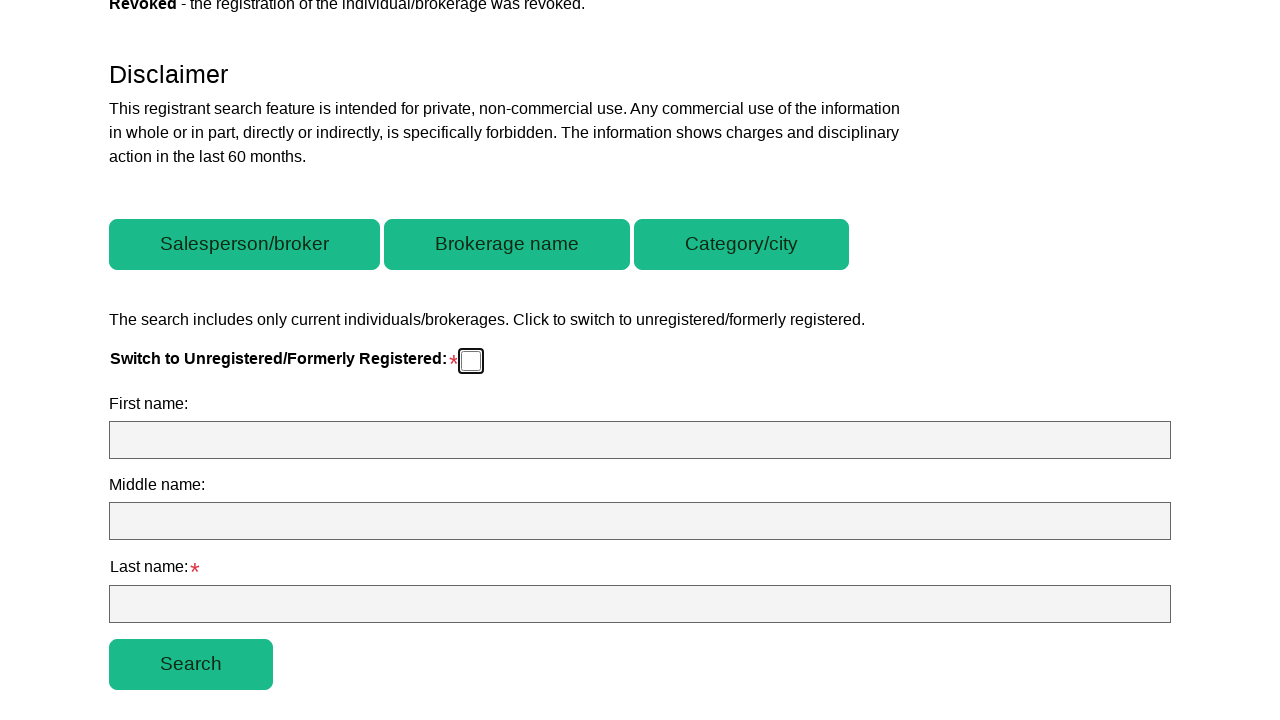

Clicked category dropdown button at (742, 245) on #btnCategory
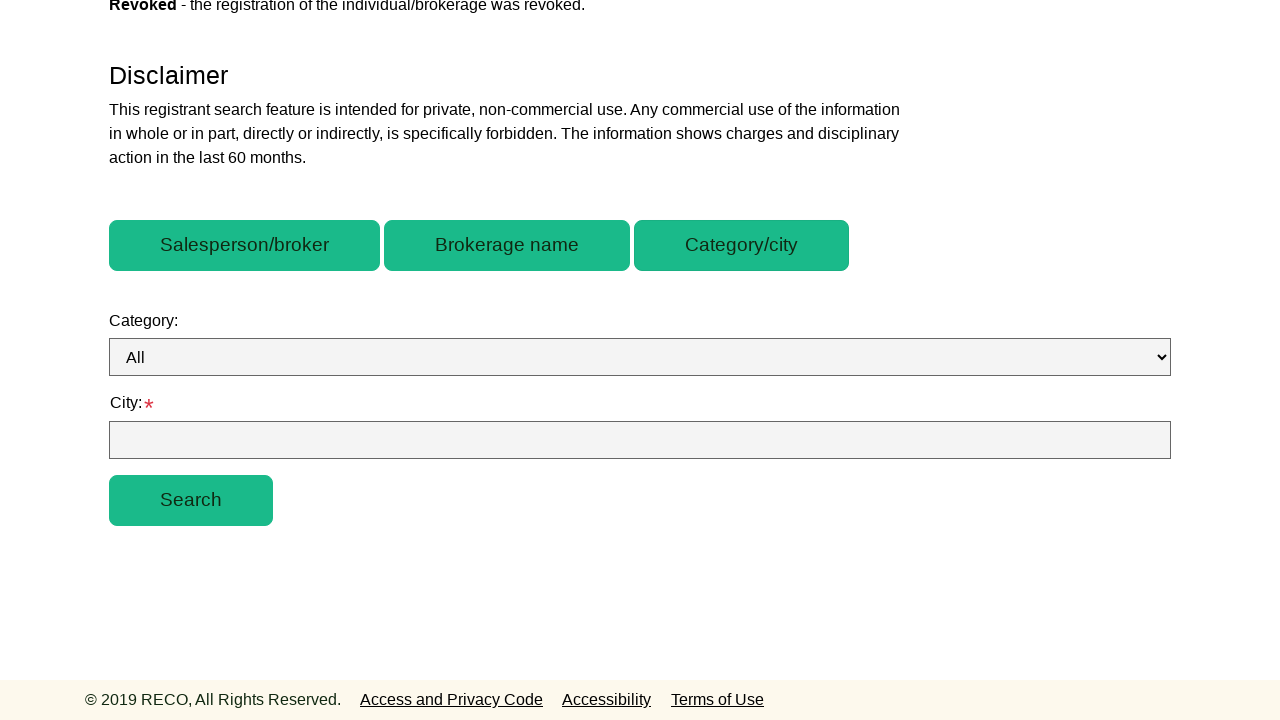

Waited for category dropdown menu to be visible
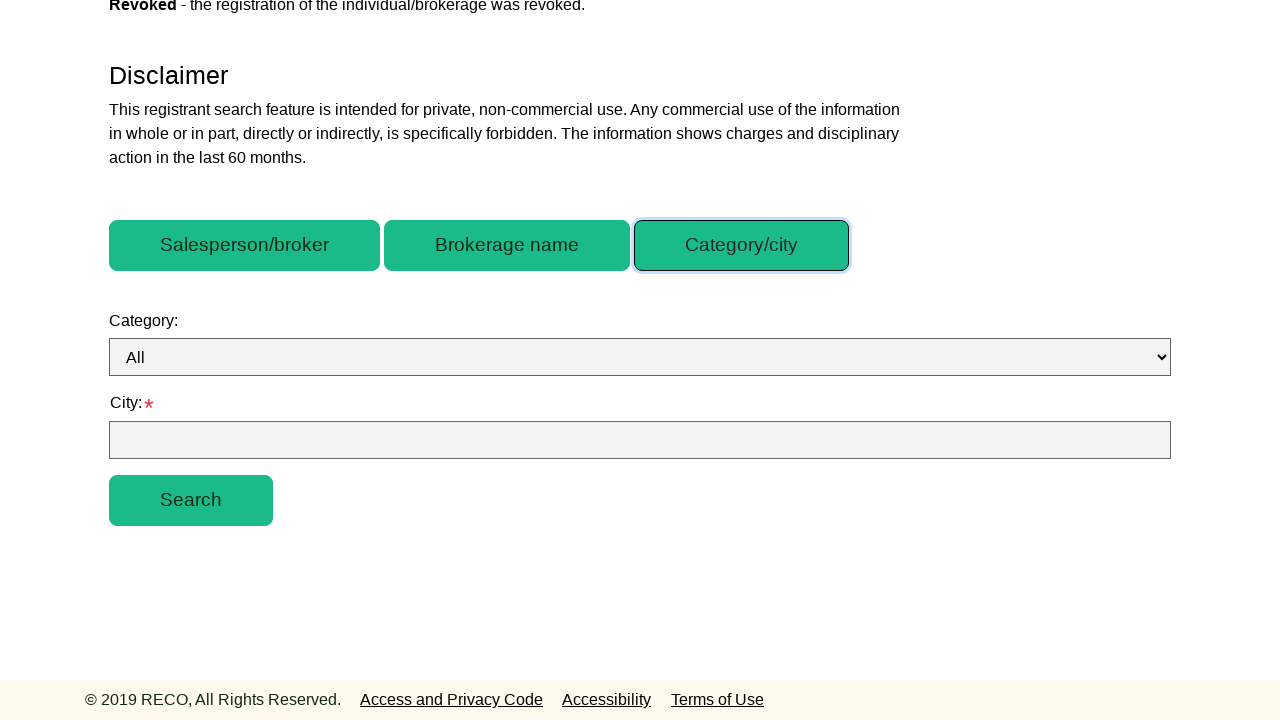

Selected 'Brokerage/Branch' from category dropdown on #dropdownCategory
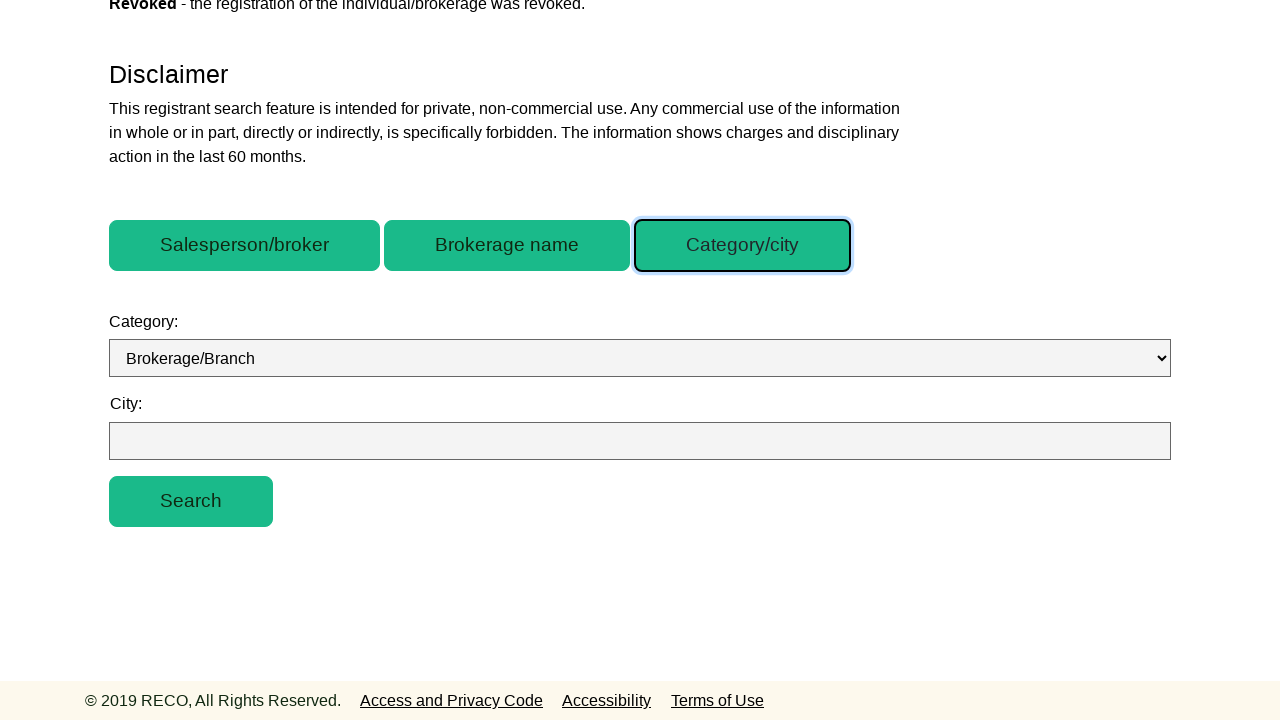

Waited for city input field to be visible
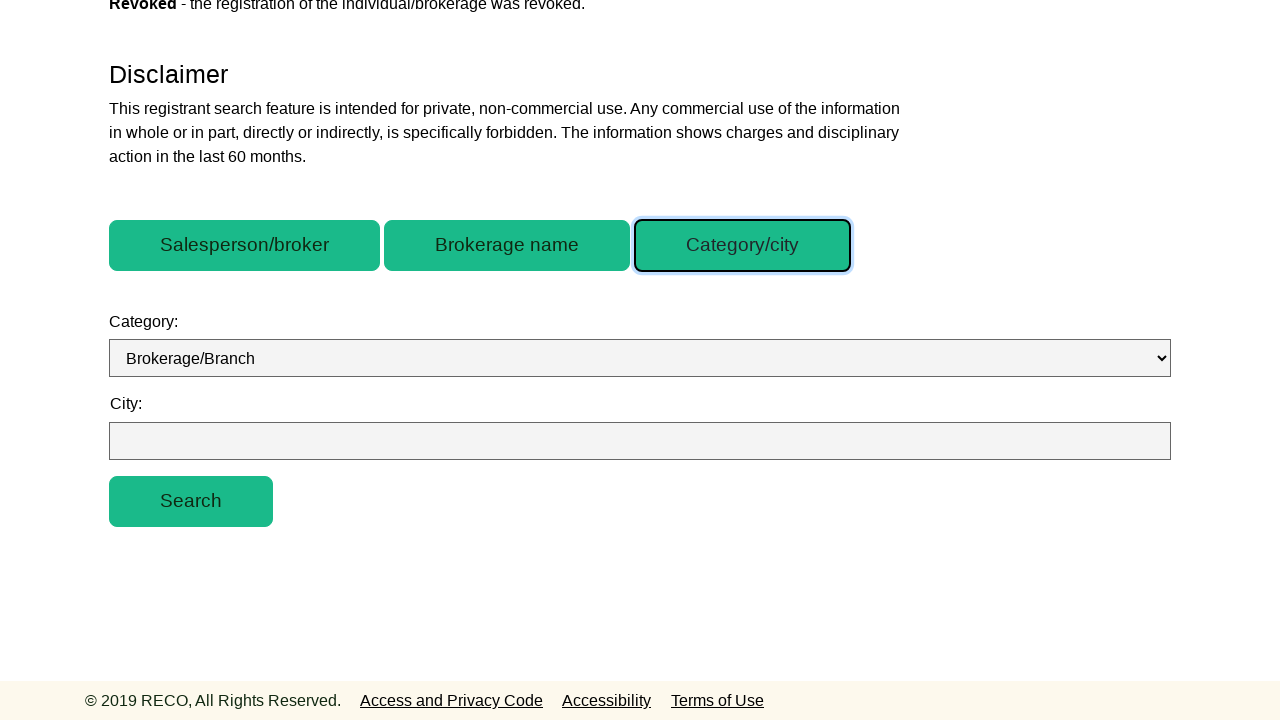

Entered 'Toronto' in the city input field on #categoryCity
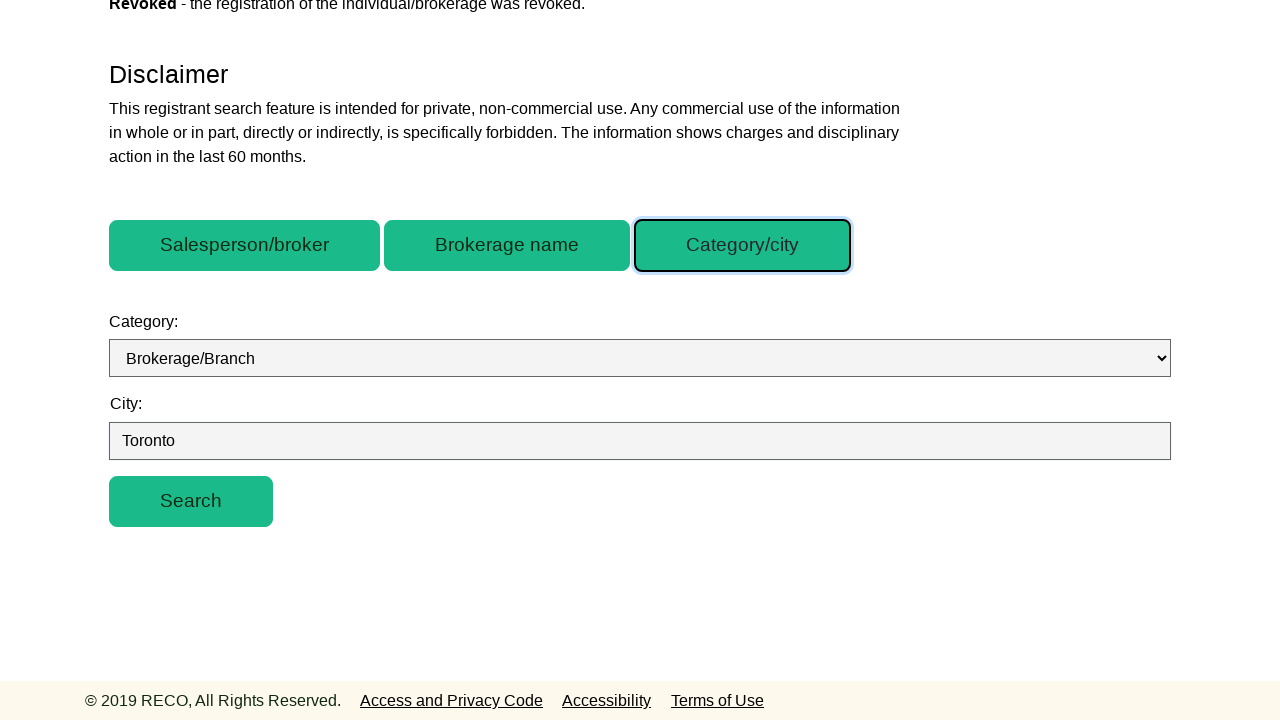

Waited for search button to be visible
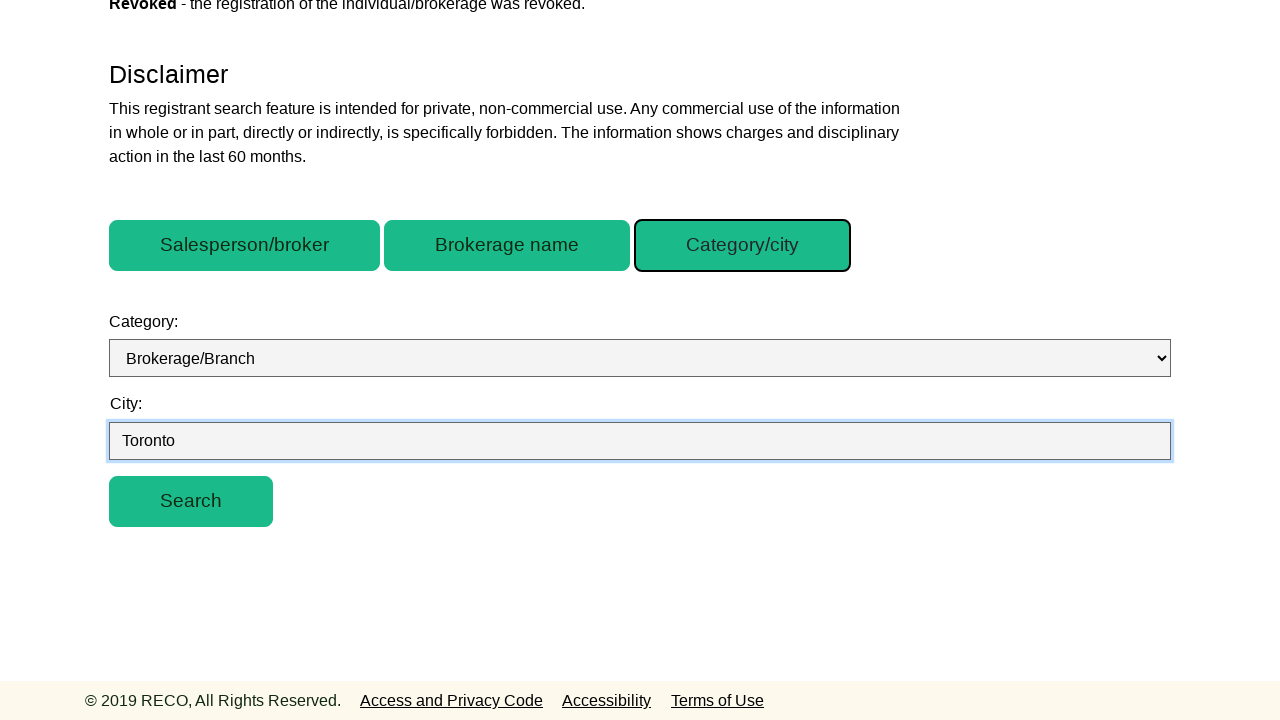

Clicked search button to submit registrant search at (191, 502) on #searchCategory
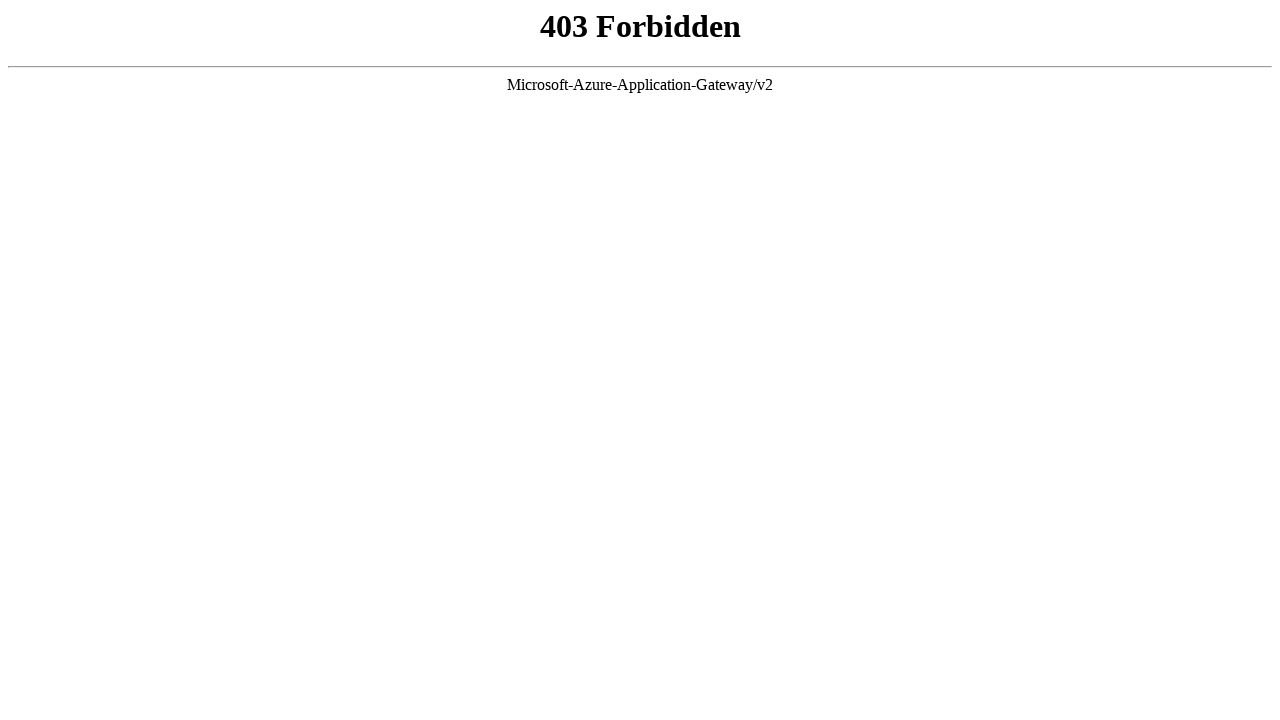

Waited for search results page to fully load
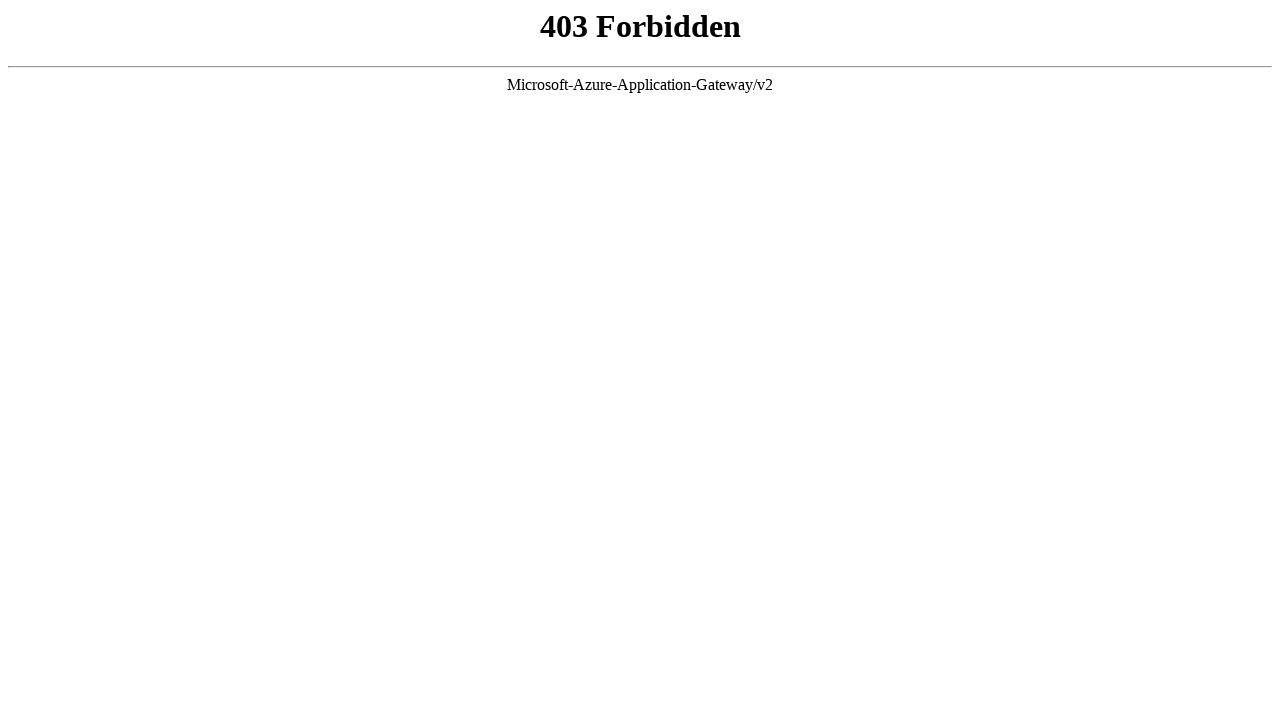

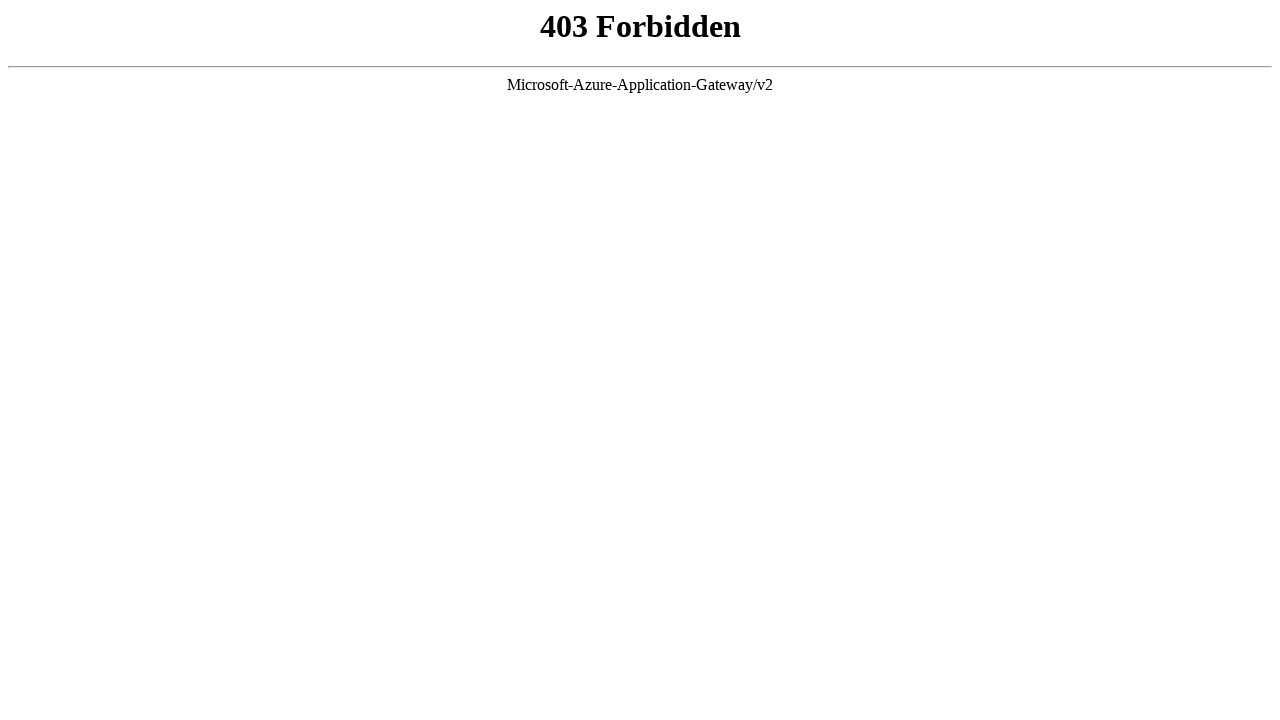